Tests the Tabs widget on DemoQA by clicking through different tabs (What, Origin, Use) and verifying their content is displayed

Starting URL: https://demoqa.com/tabs

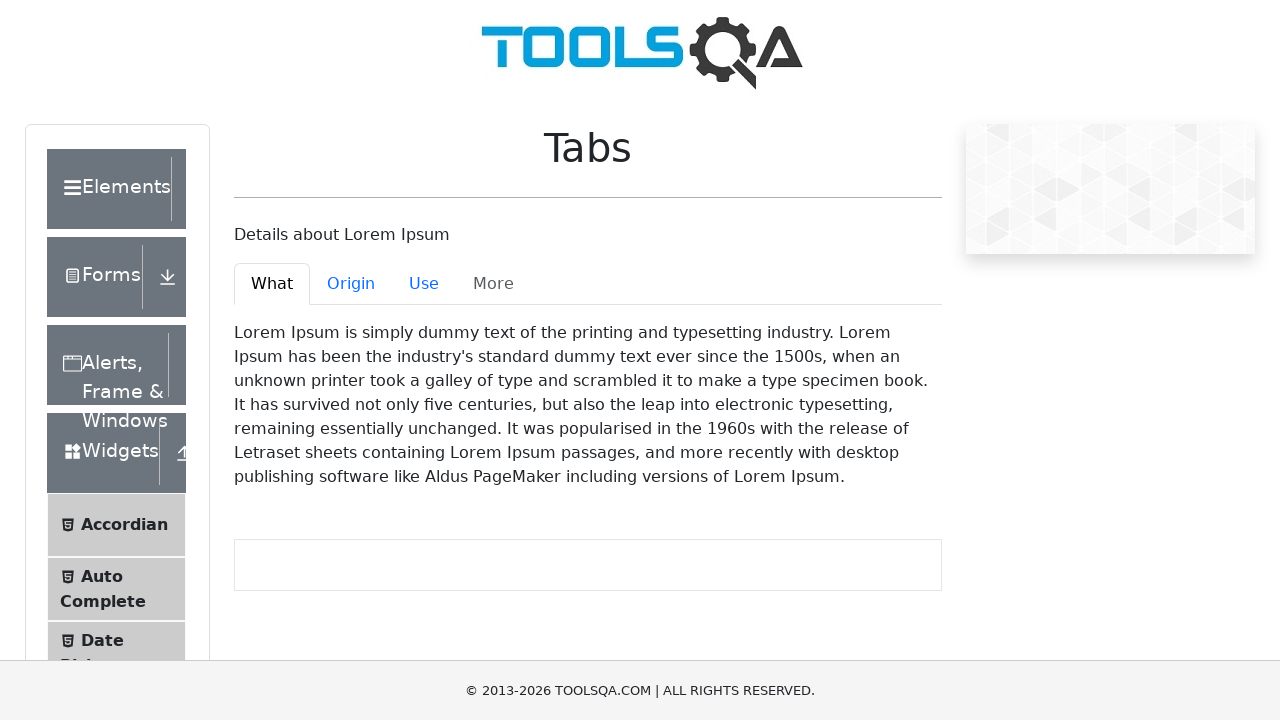

Waited for 'What' tab pane to be visible
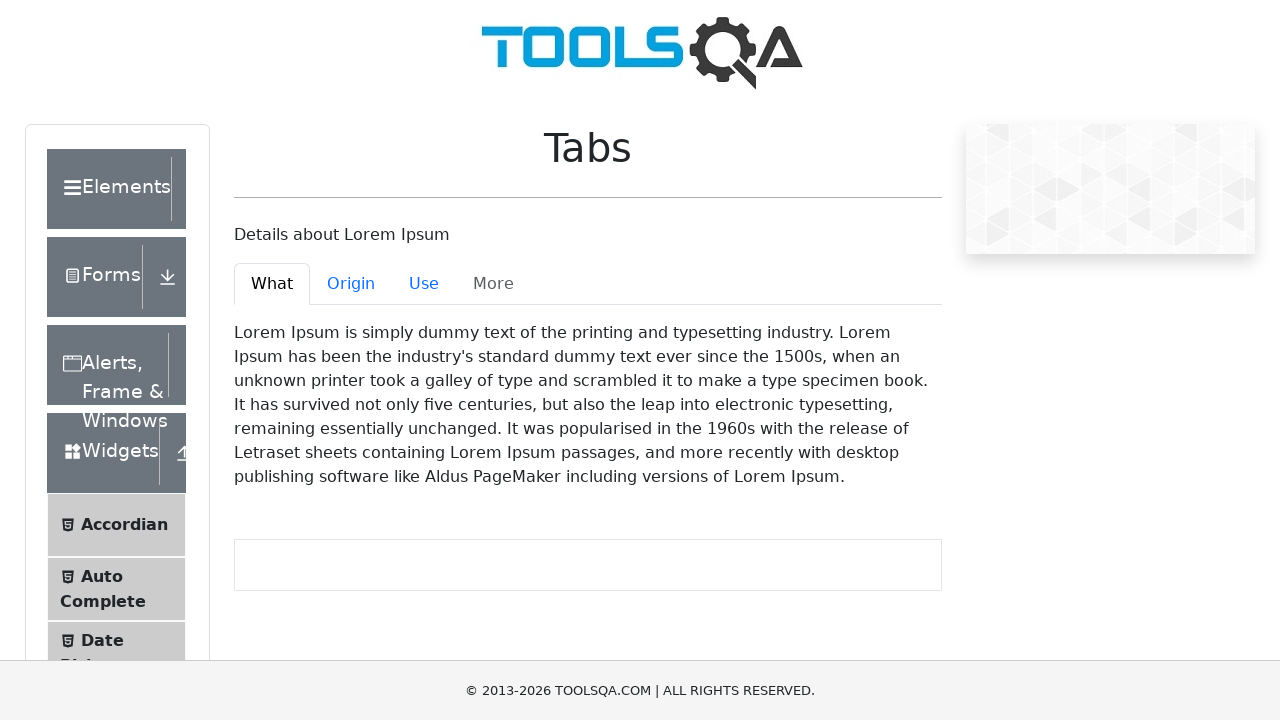

Clicked on the 'Origin' tab at (351, 284) on #demo-tab-origin
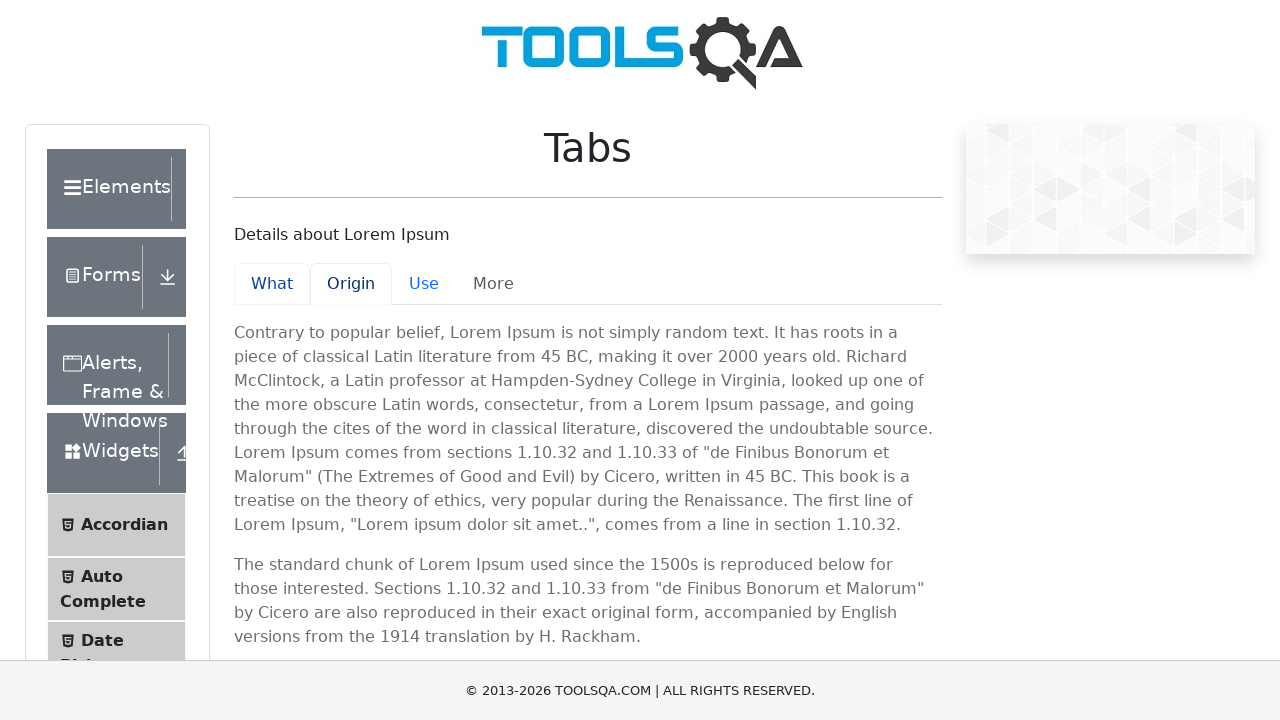

Waited for 'Origin' tab content to become active
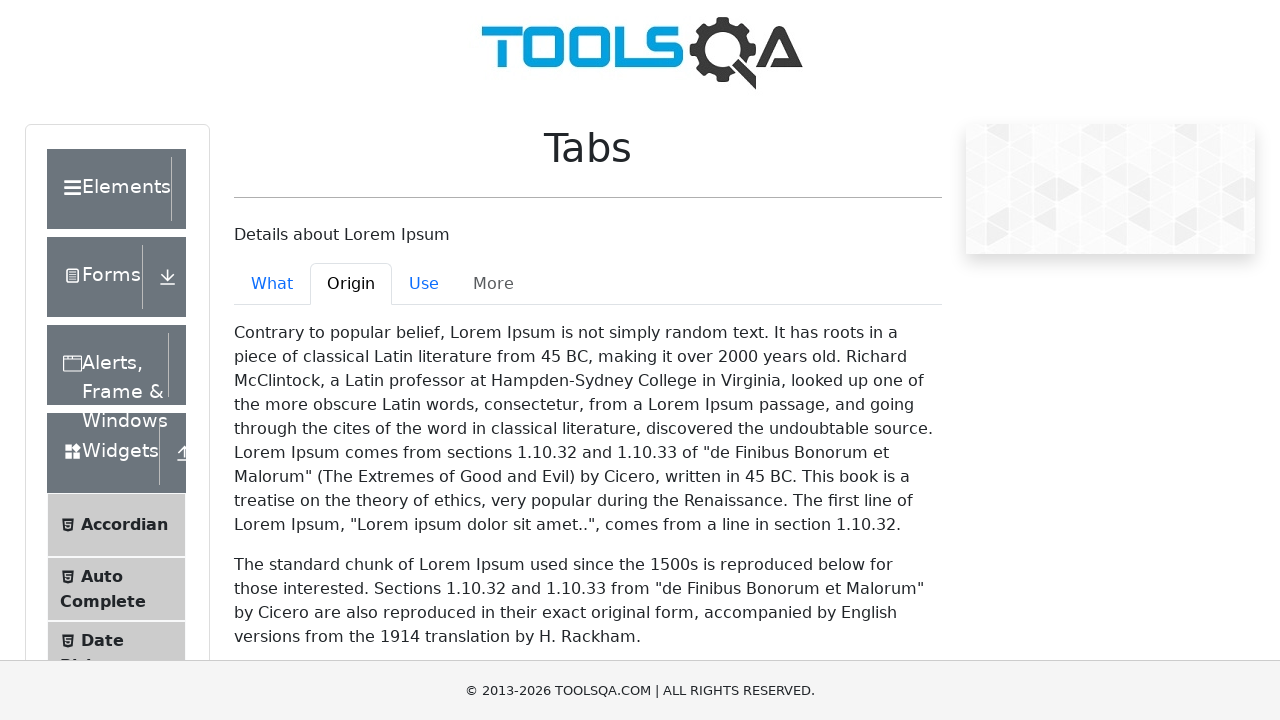

Clicked on the 'Use' tab at (424, 284) on #demo-tab-use
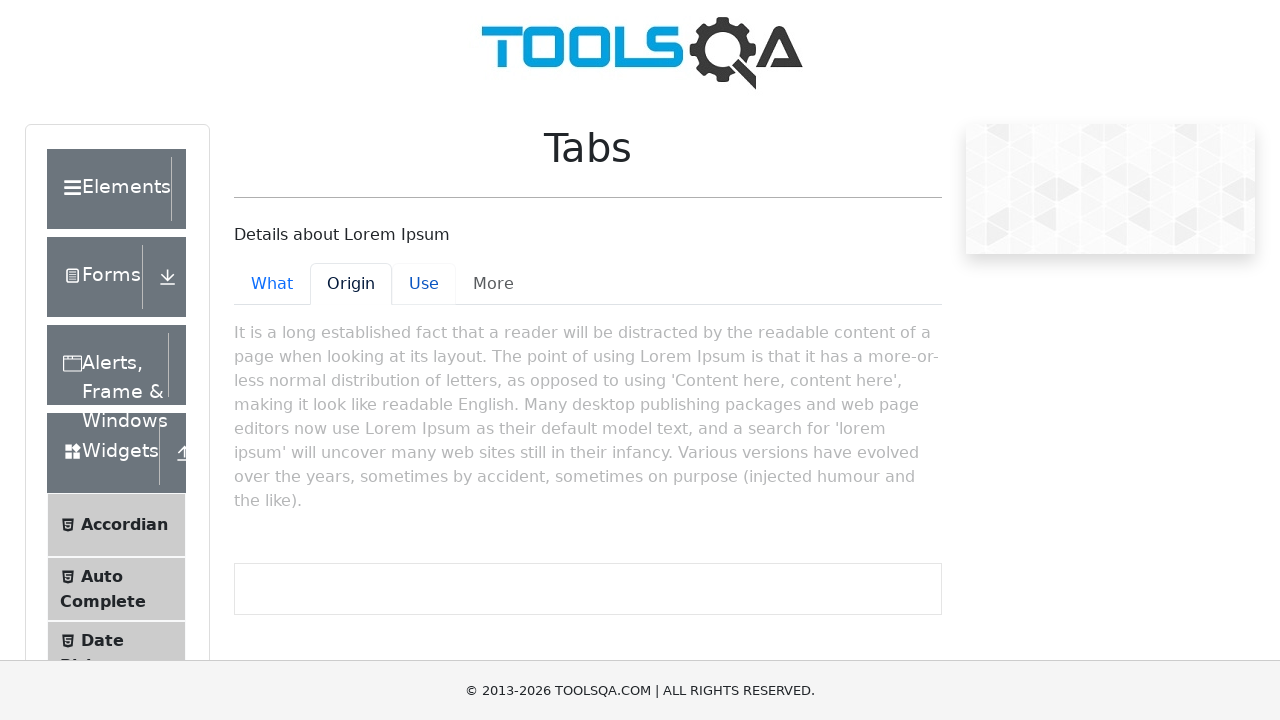

Waited for 'Use' tab content to become active
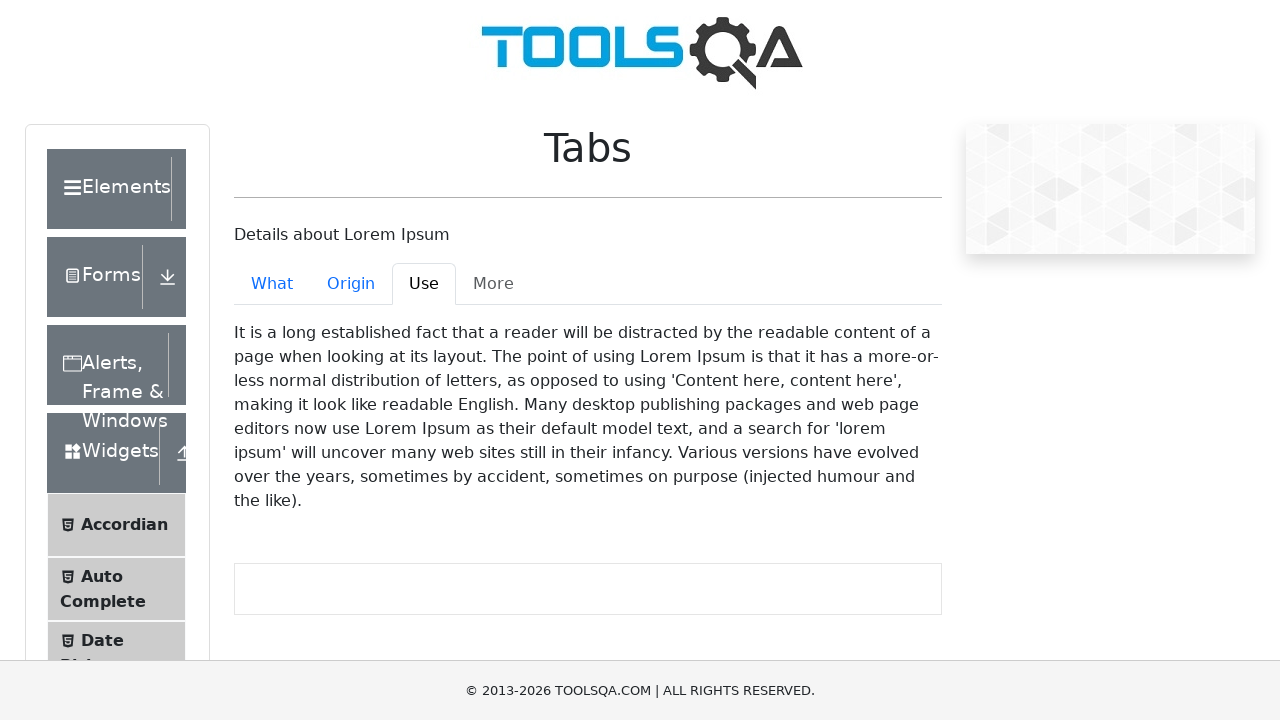

Clicked on the 'What' tab to return to the first tab at (272, 284) on #demo-tab-what
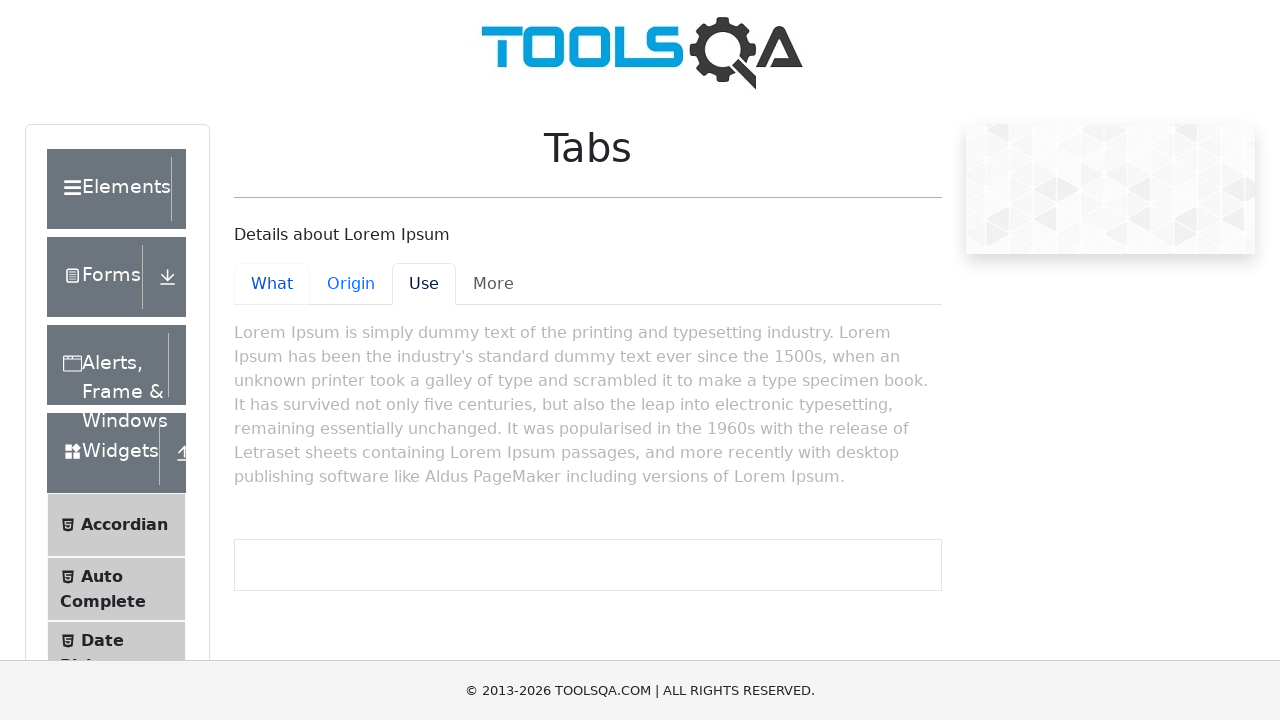

Waited for 'What' tab content to become active
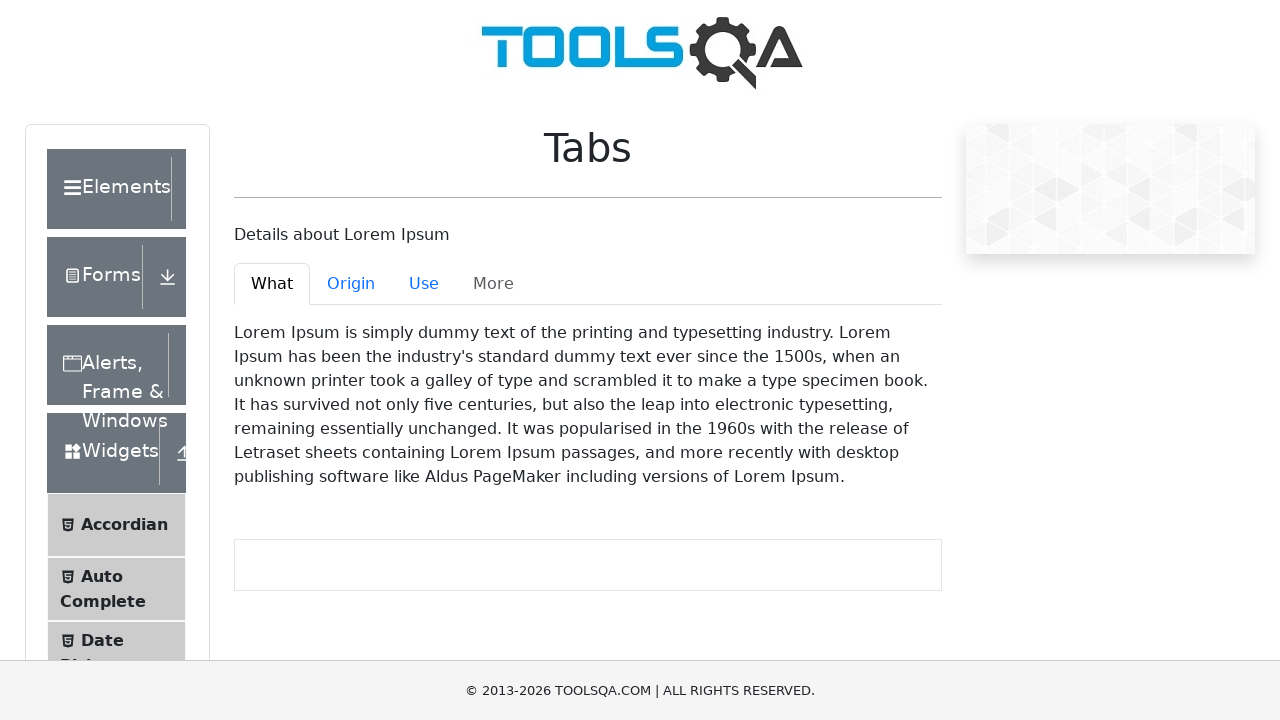

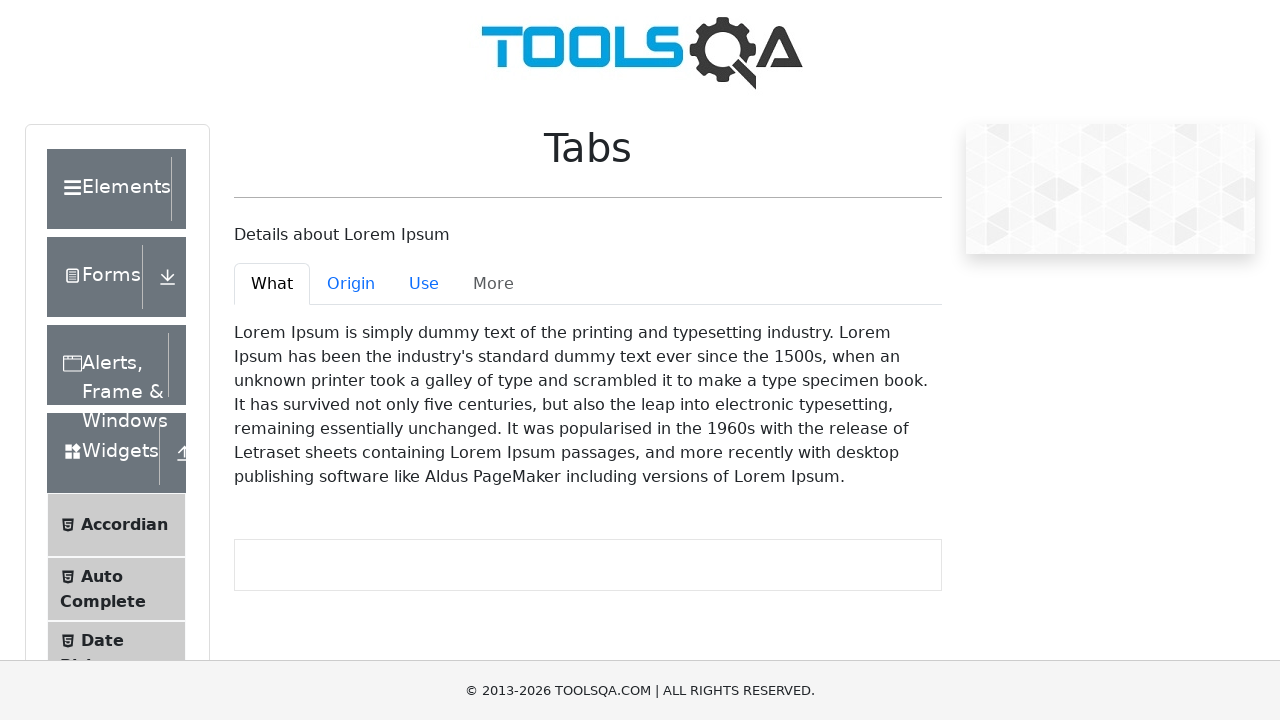